Tests adding todo items to a todo list by filling the input field and pressing Enter, then verifying the items appear in the list

Starting URL: https://demo.playwright.dev/todomvc

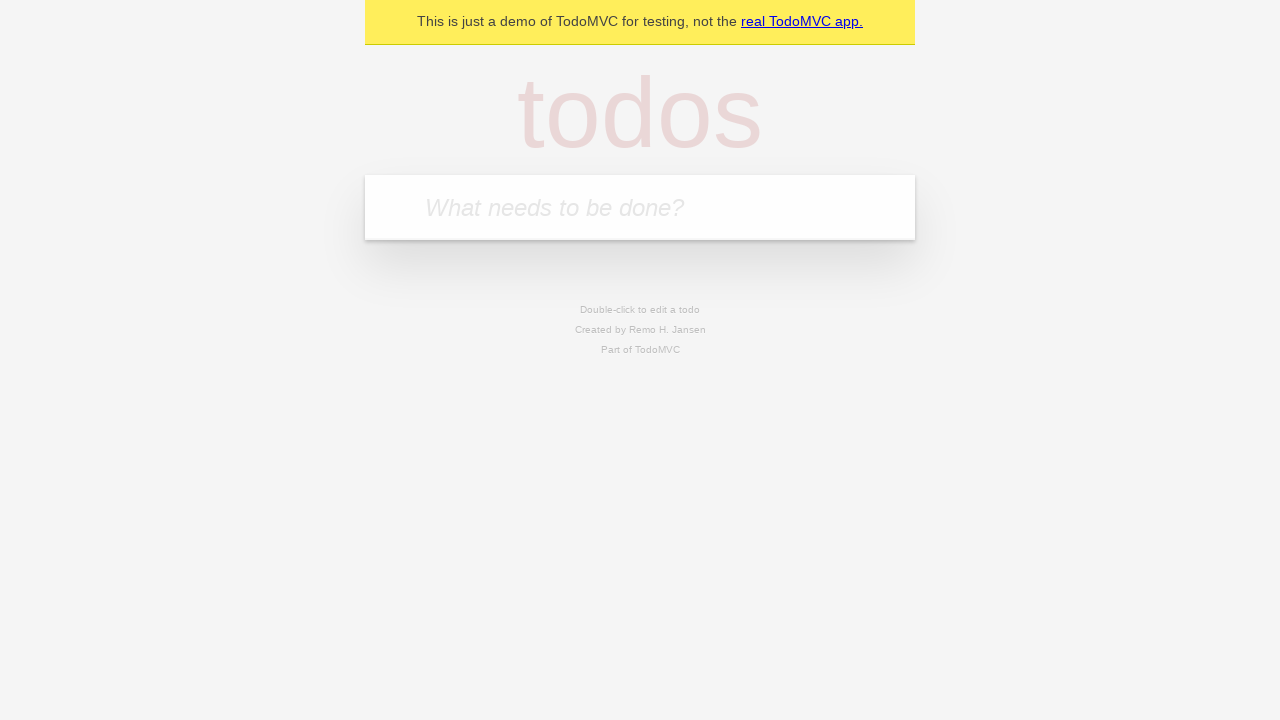

Filled new todo input with 'buy some cheese' on .new-todo
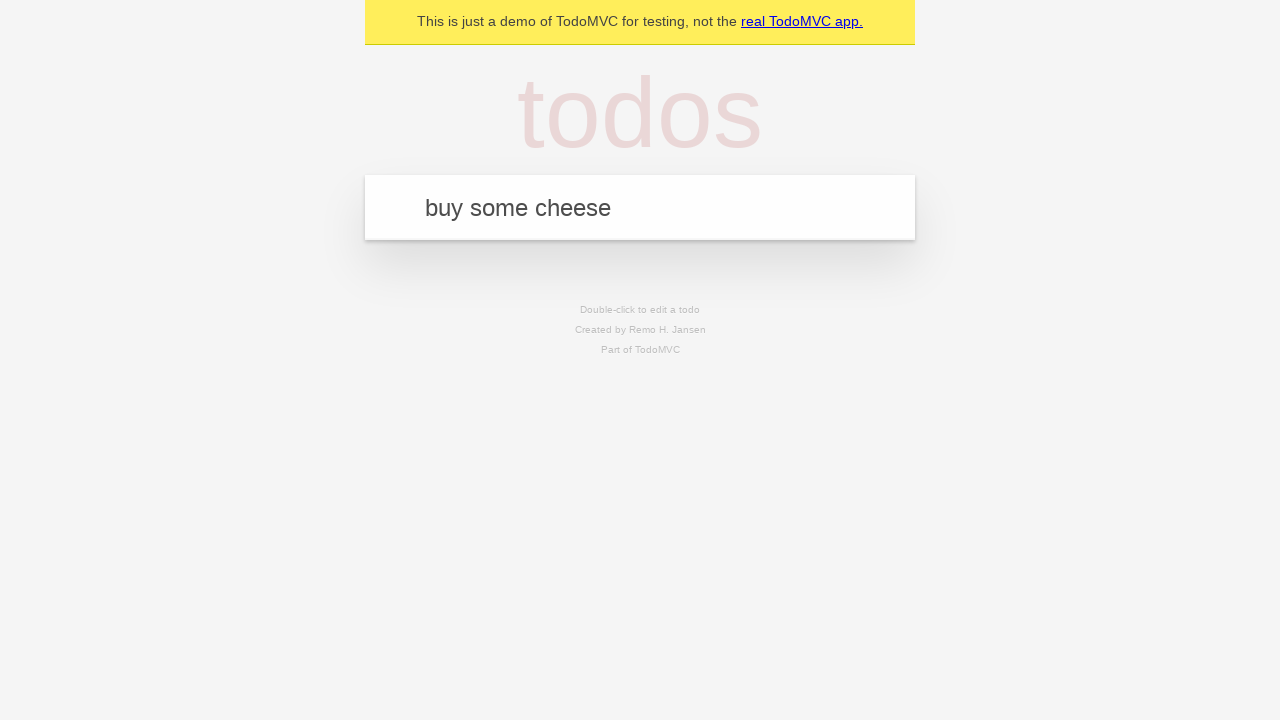

Pressed Enter to add first todo item on .new-todo
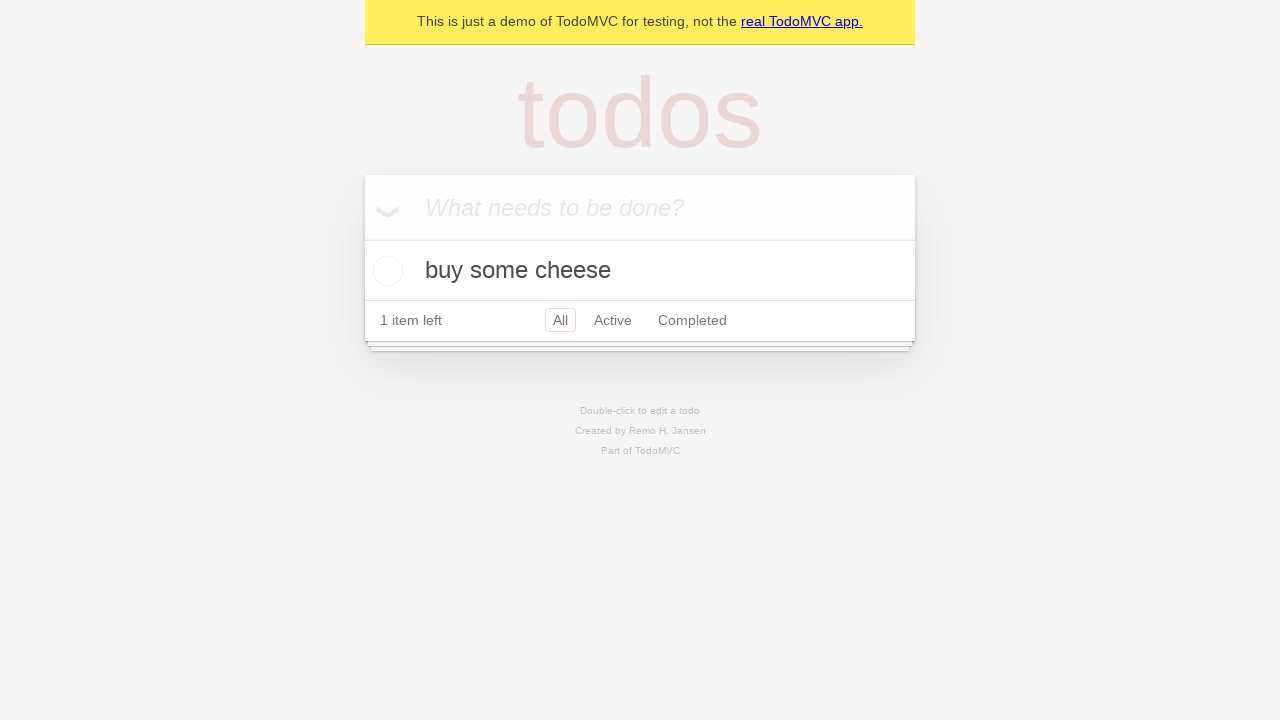

First todo item appeared in the list
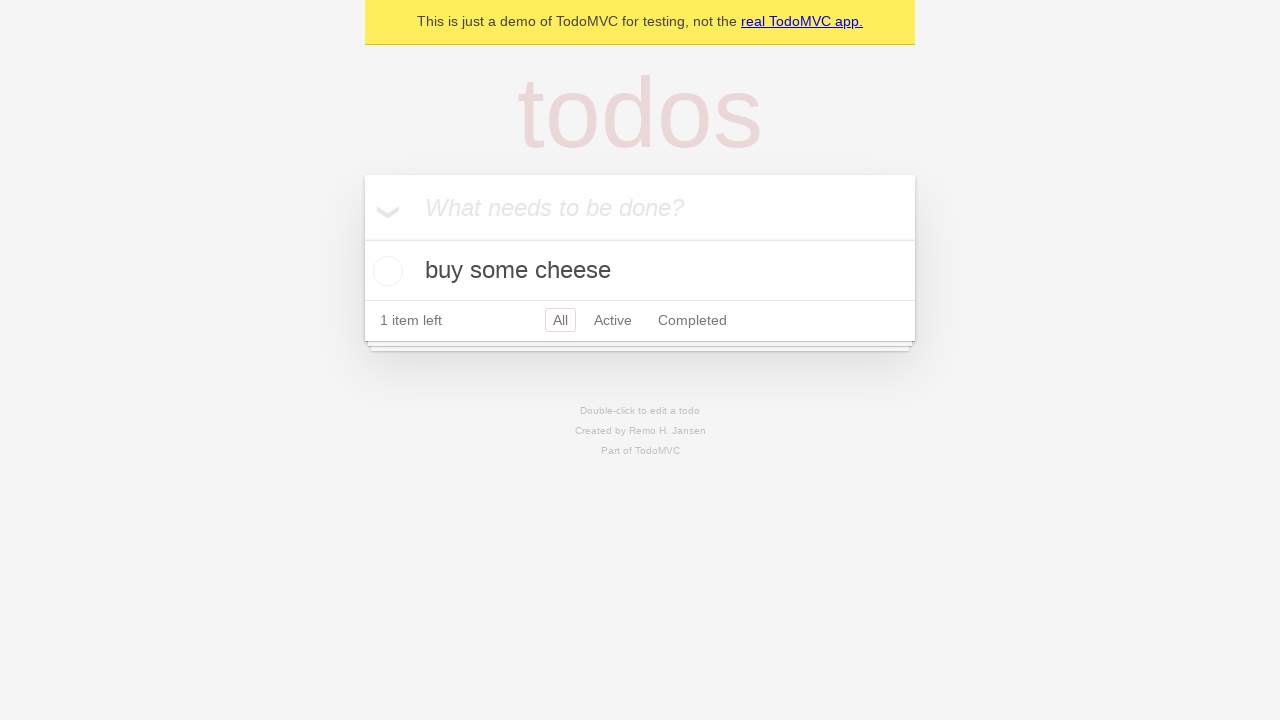

Filled new todo input with 'feed the cat' on .new-todo
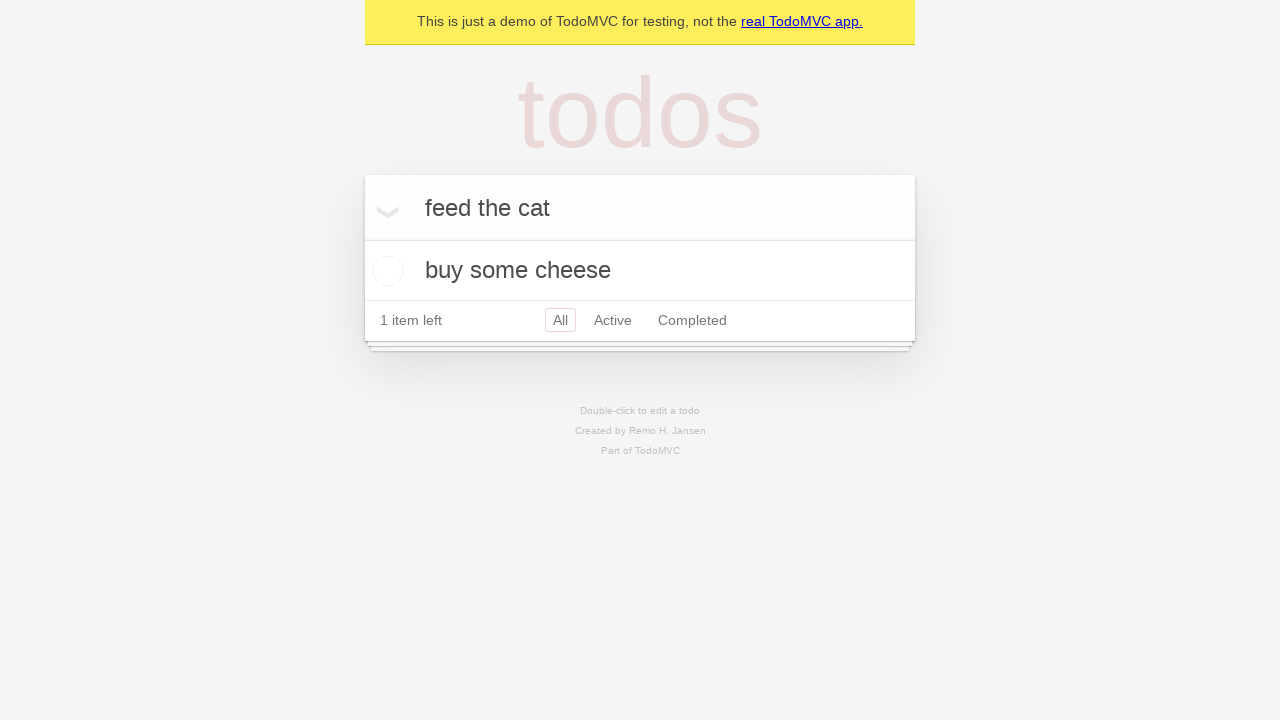

Pressed Enter to add second todo item on .new-todo
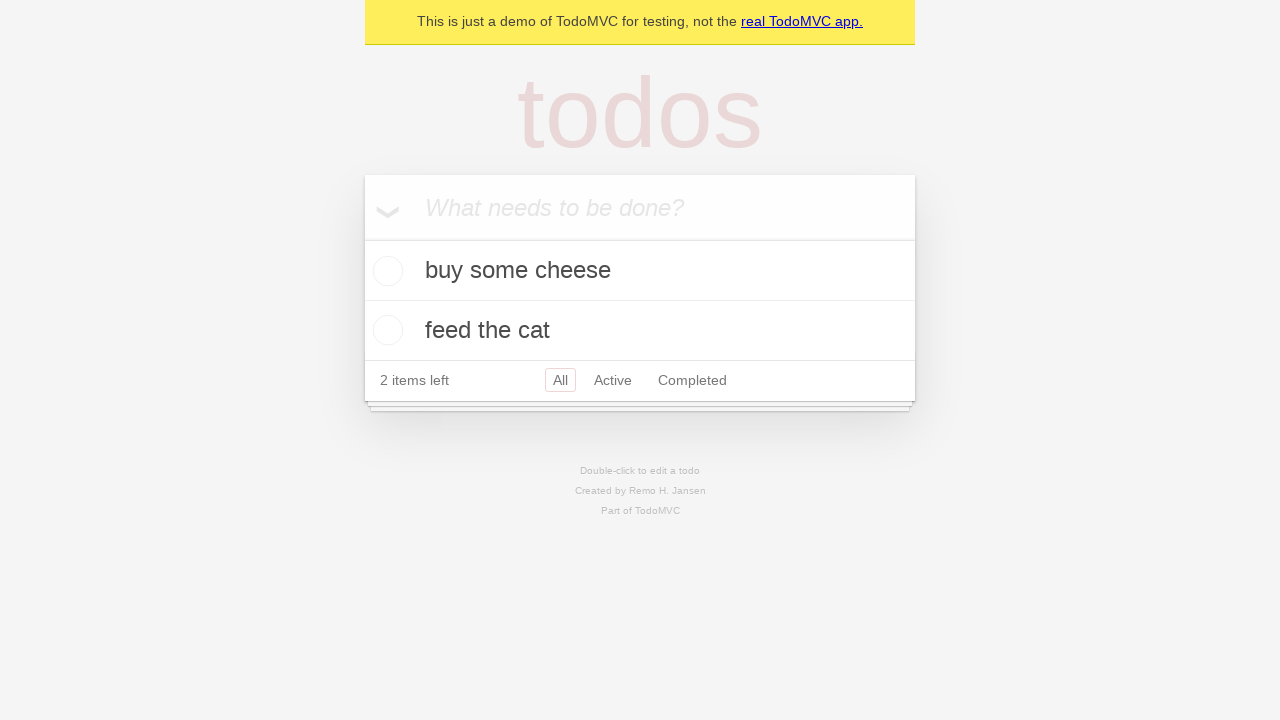

Verified both todo items are displayed in the list
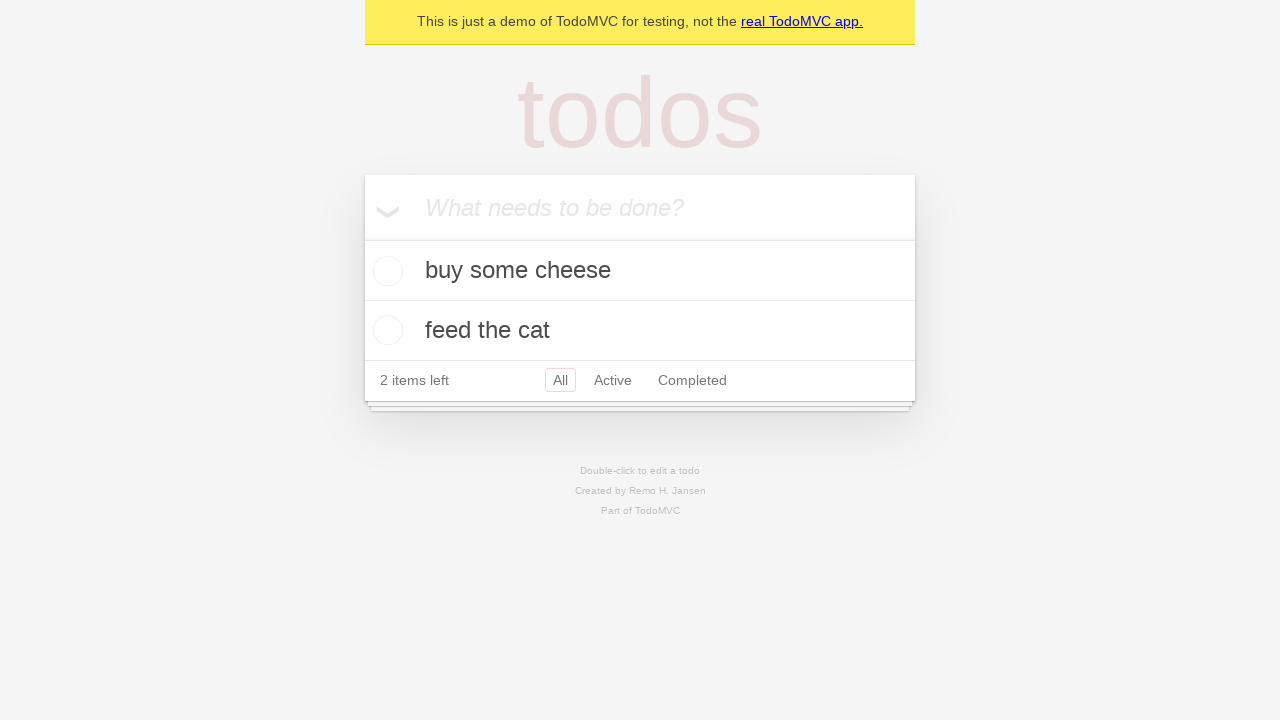

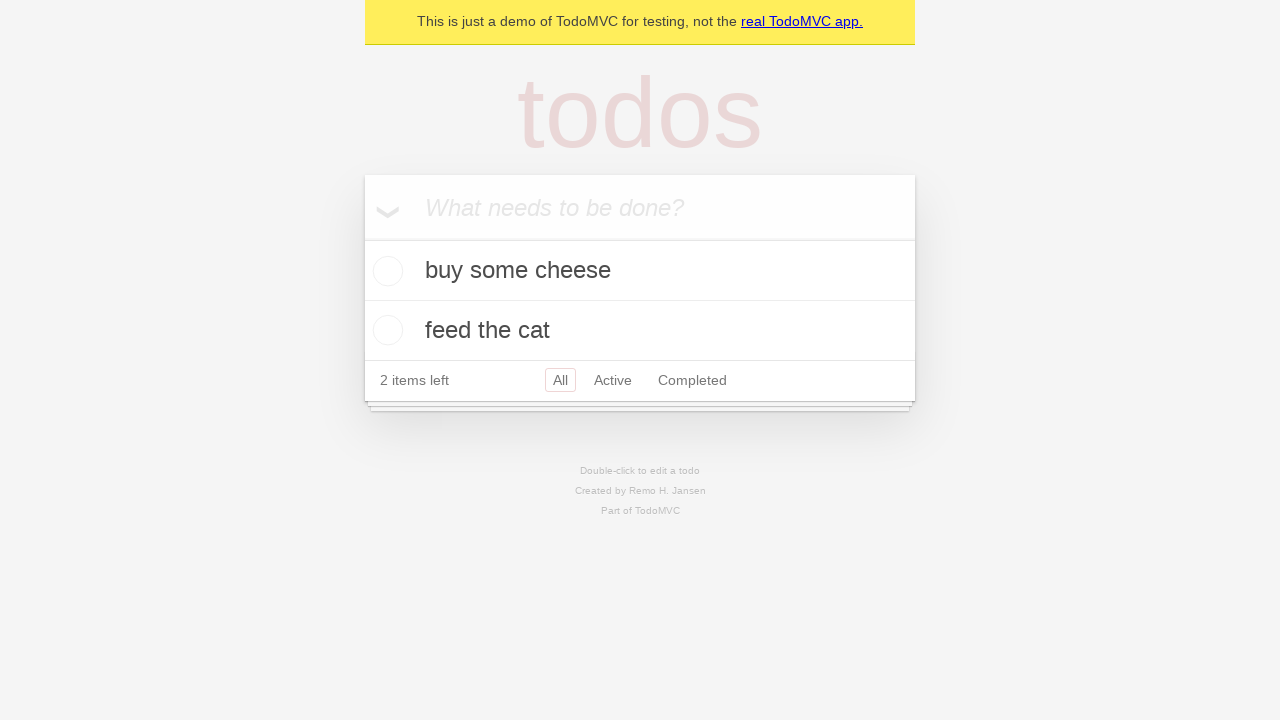